Tests browser window handling by opening a new window, switching between windows, and verifying window context

Starting URL: https://demoqa.com/browser-windows

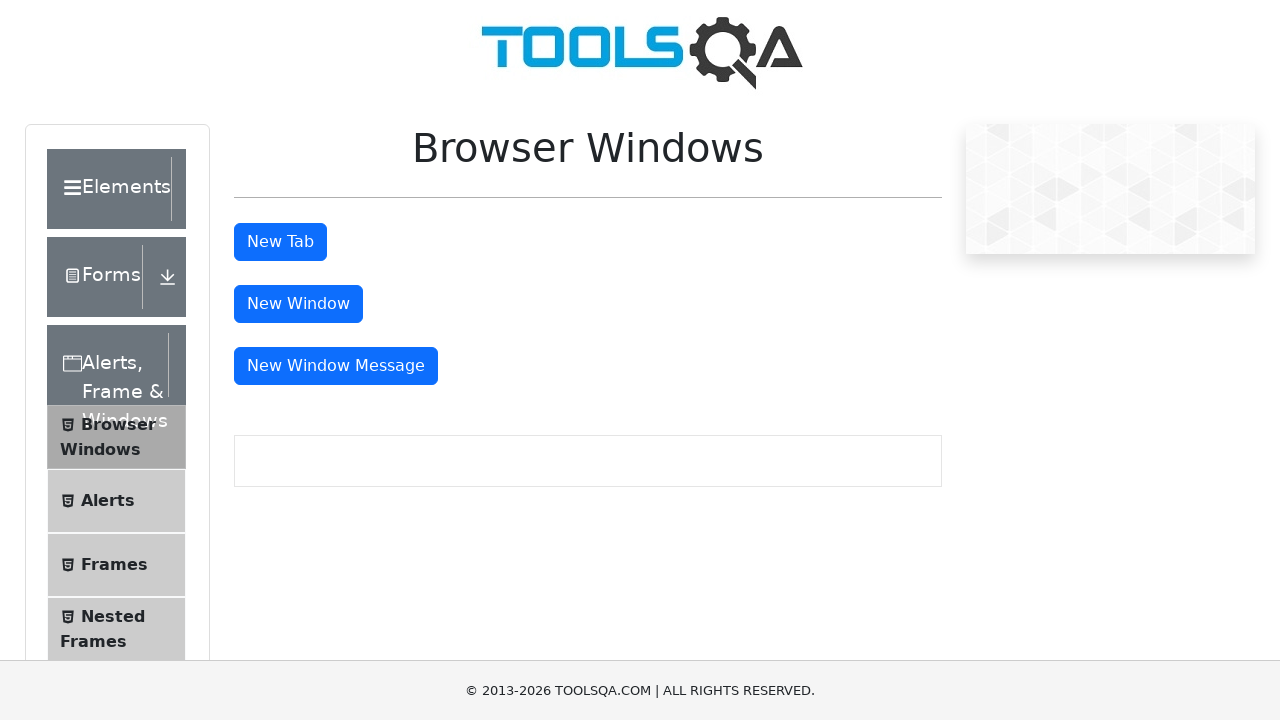

Clicked button to open new window at (298, 304) on #windowButton
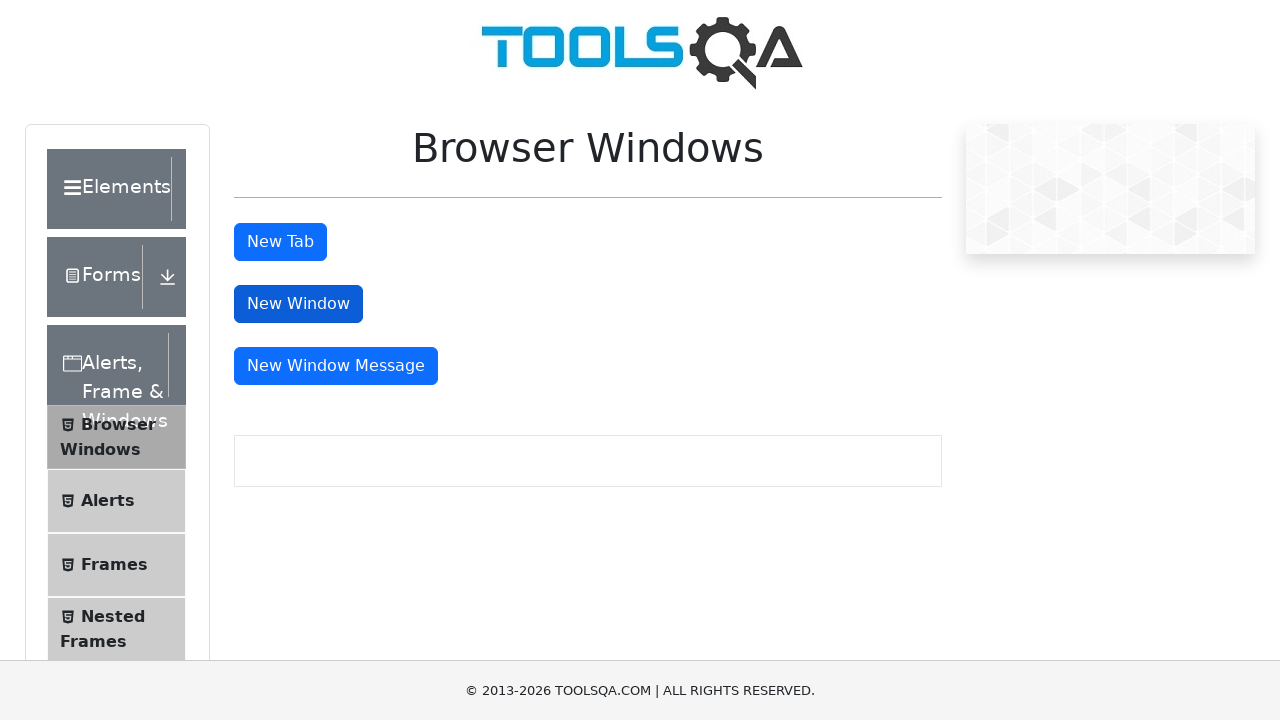

New window opened and captured
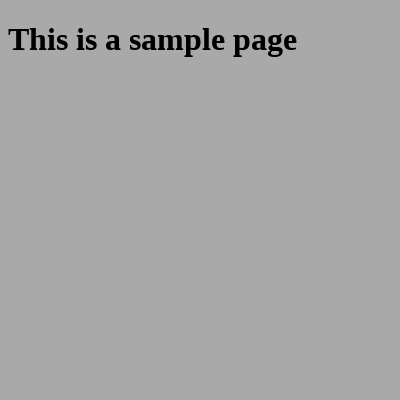

New page finished loading
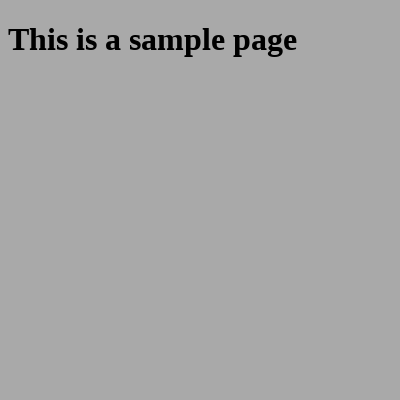

Verified new window URL: https://demoqa.com/sample
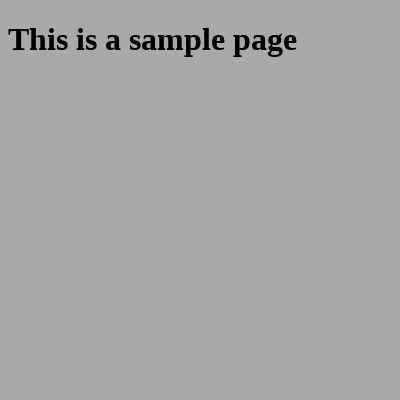

Closed new window
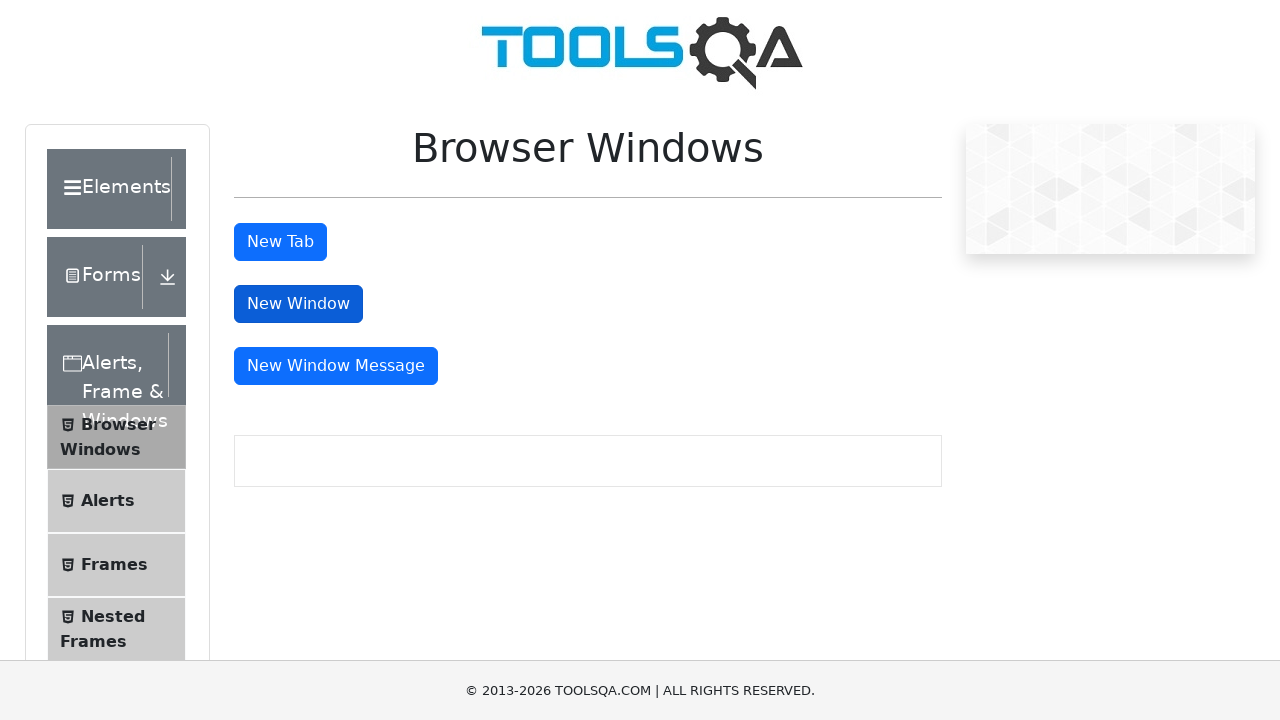

Verified original window URL: https://demoqa.com/browser-windows
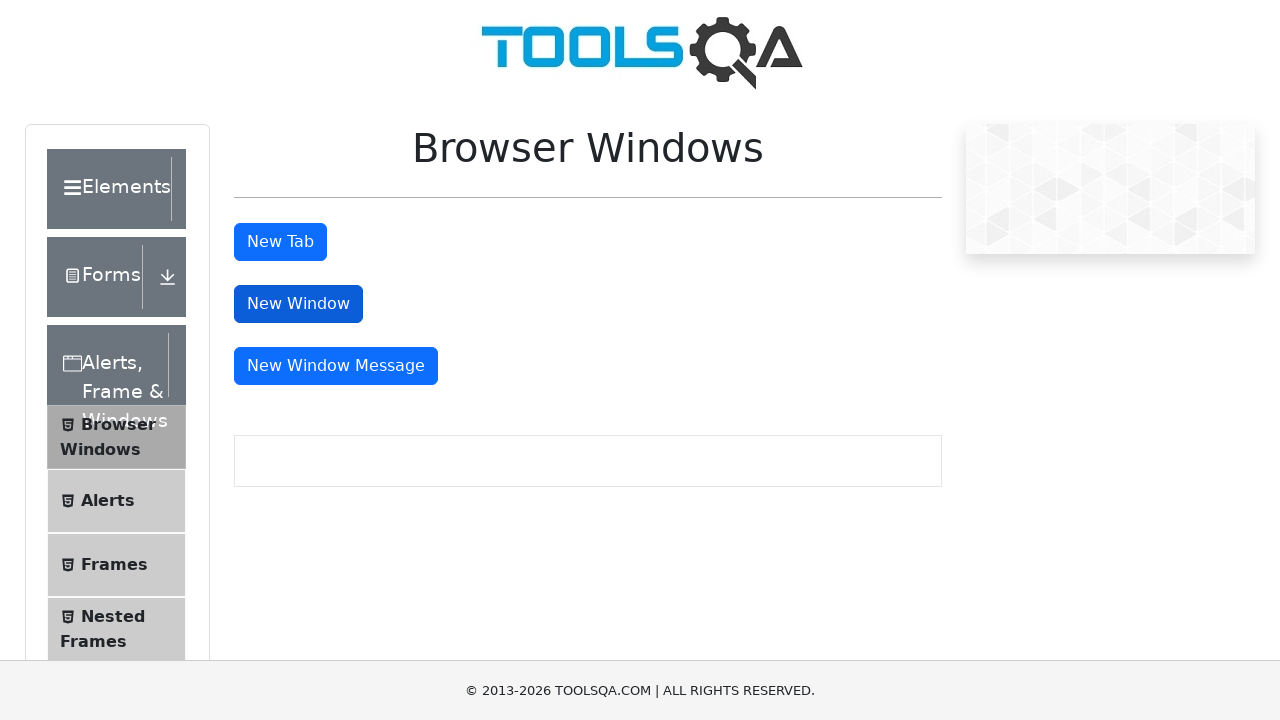

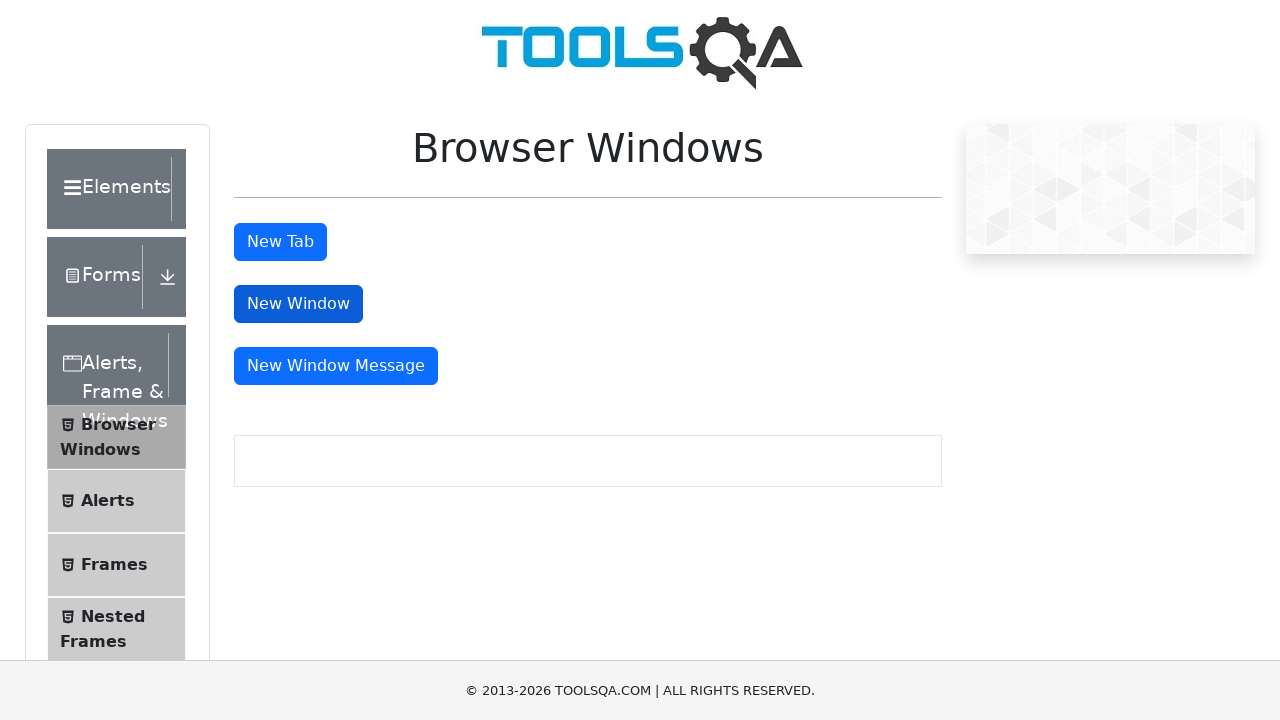